Tests iframe switching functionality by navigating to a frames demo page, switching to frame1 to read content, switching back to default content, then switching to frame2 to read its content

Starting URL: https://demoqa.com/frames

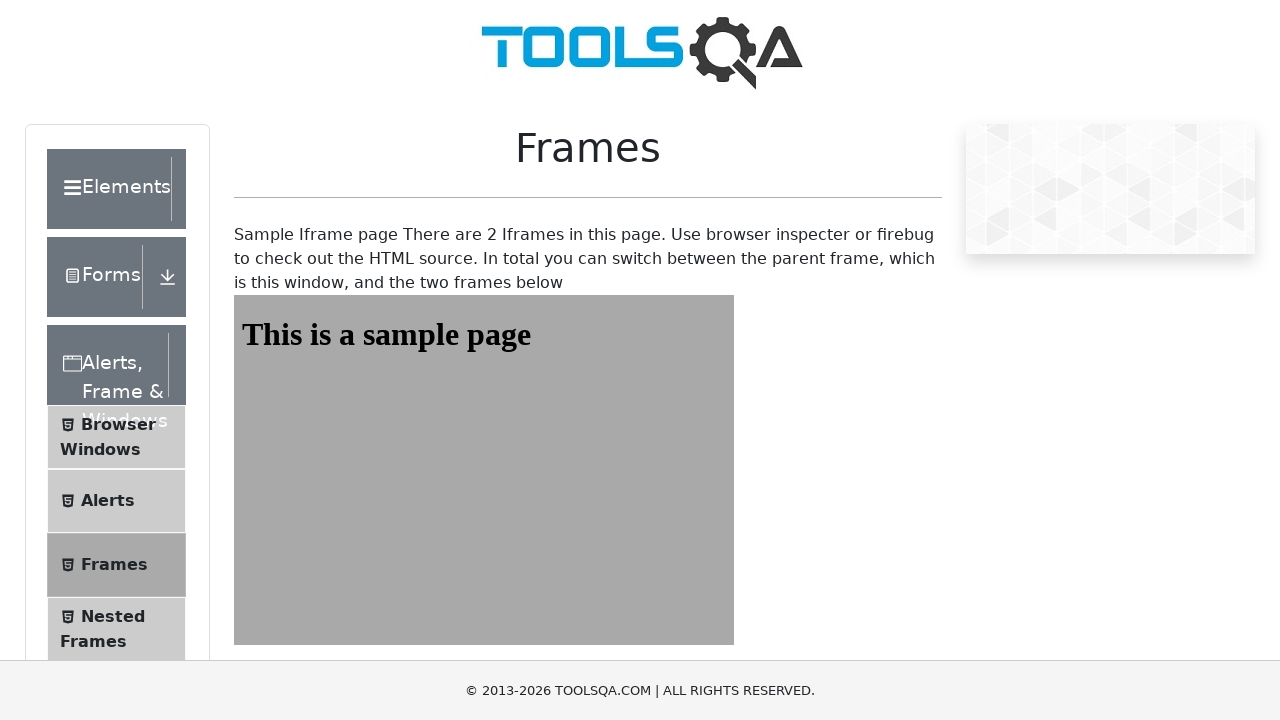

Navigated to frames demo page at https://demoqa.com/frames
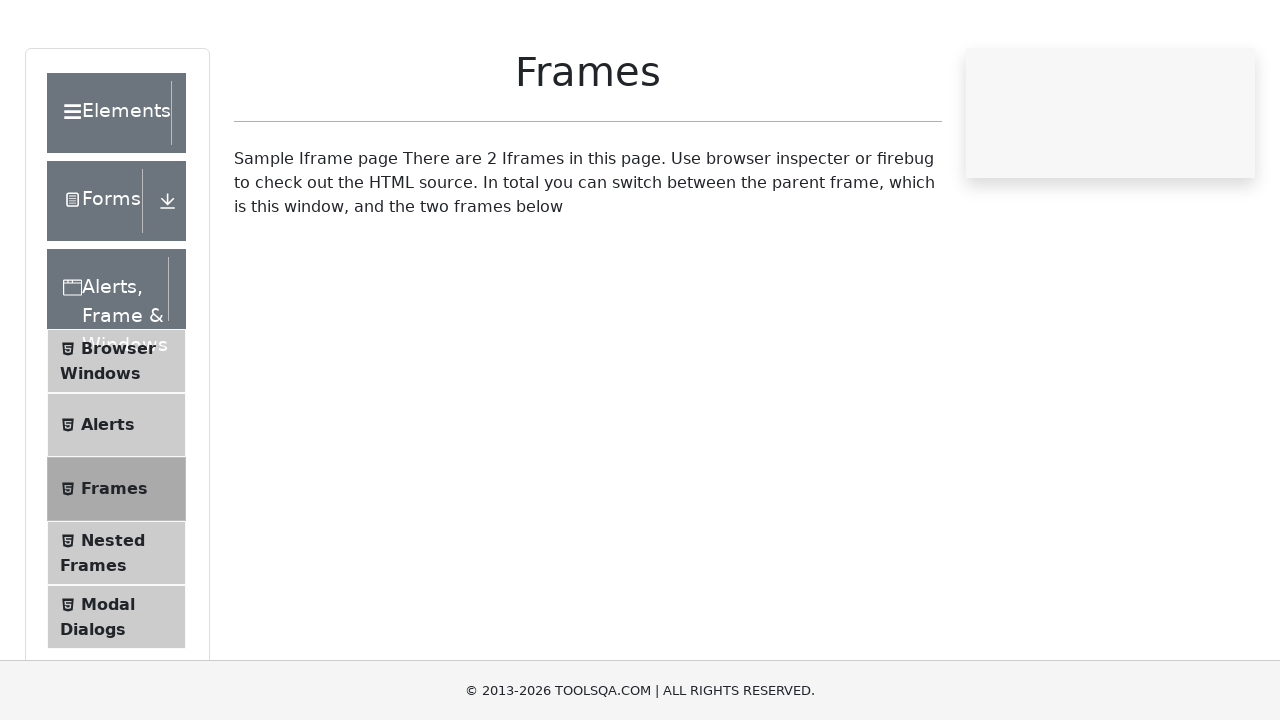

Located frame1 element
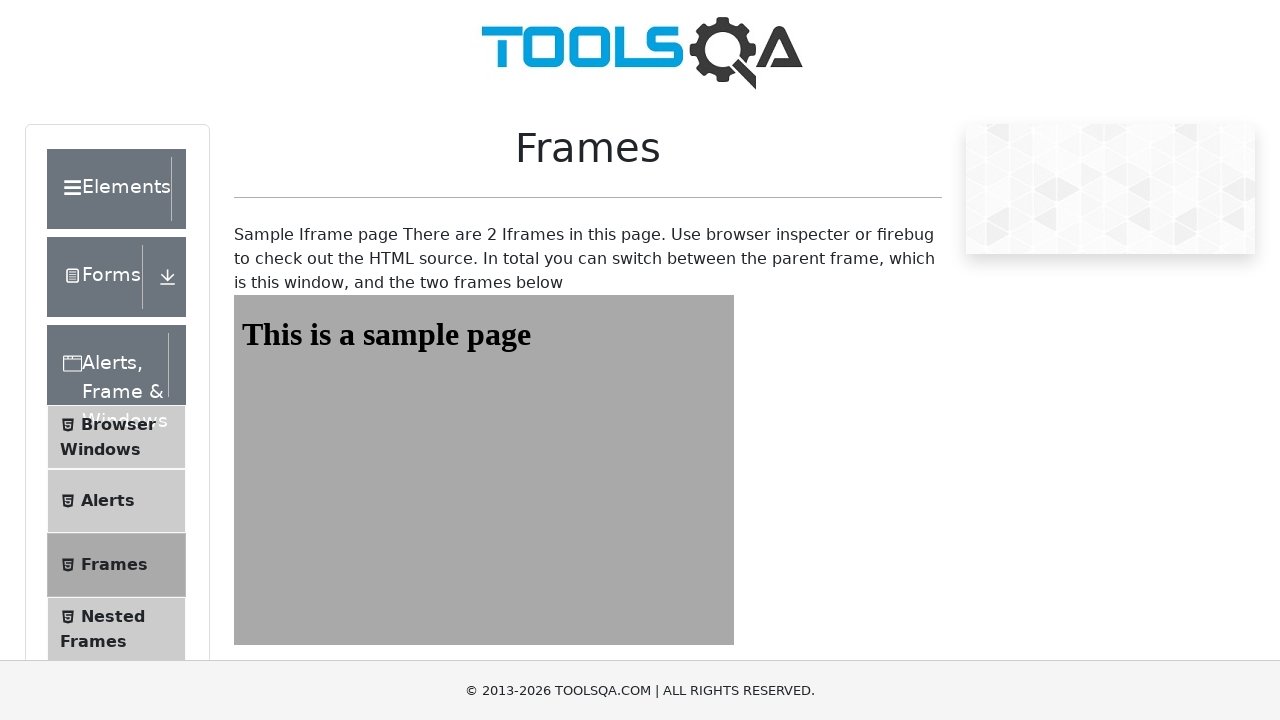

Retrieved header text from frame1: 'This is a sample page'
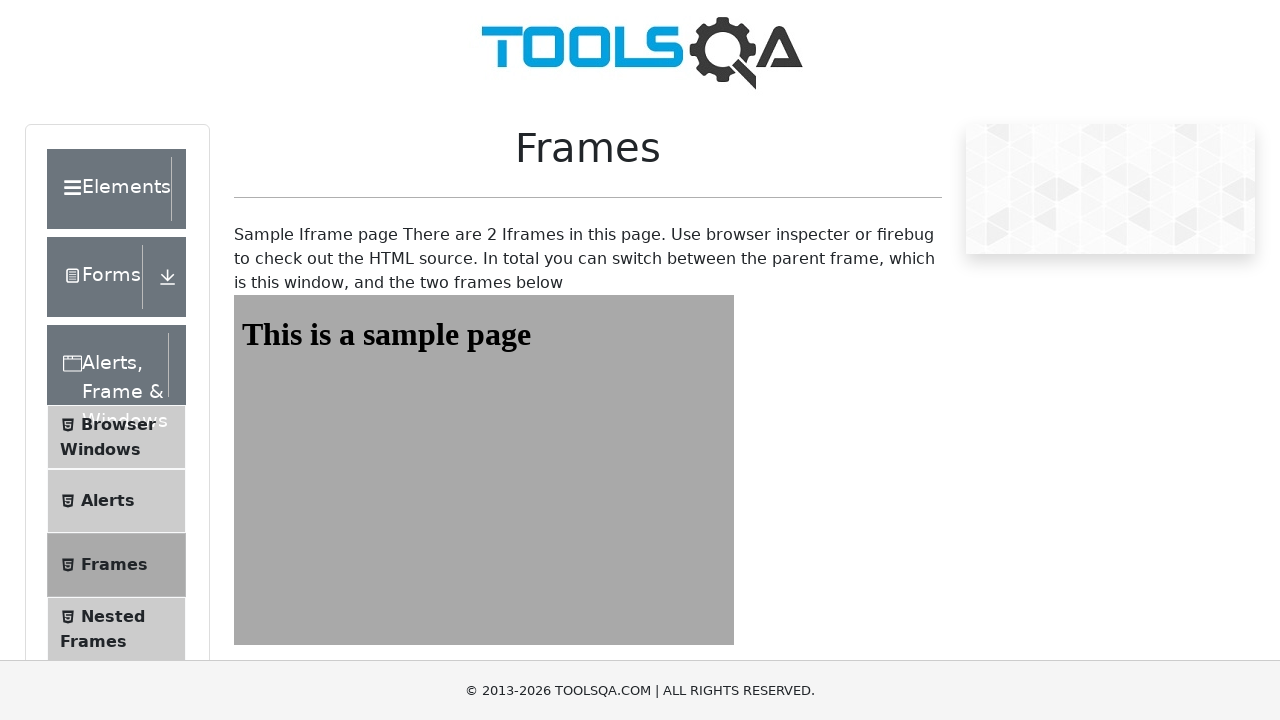

Printed frame1 header text to console
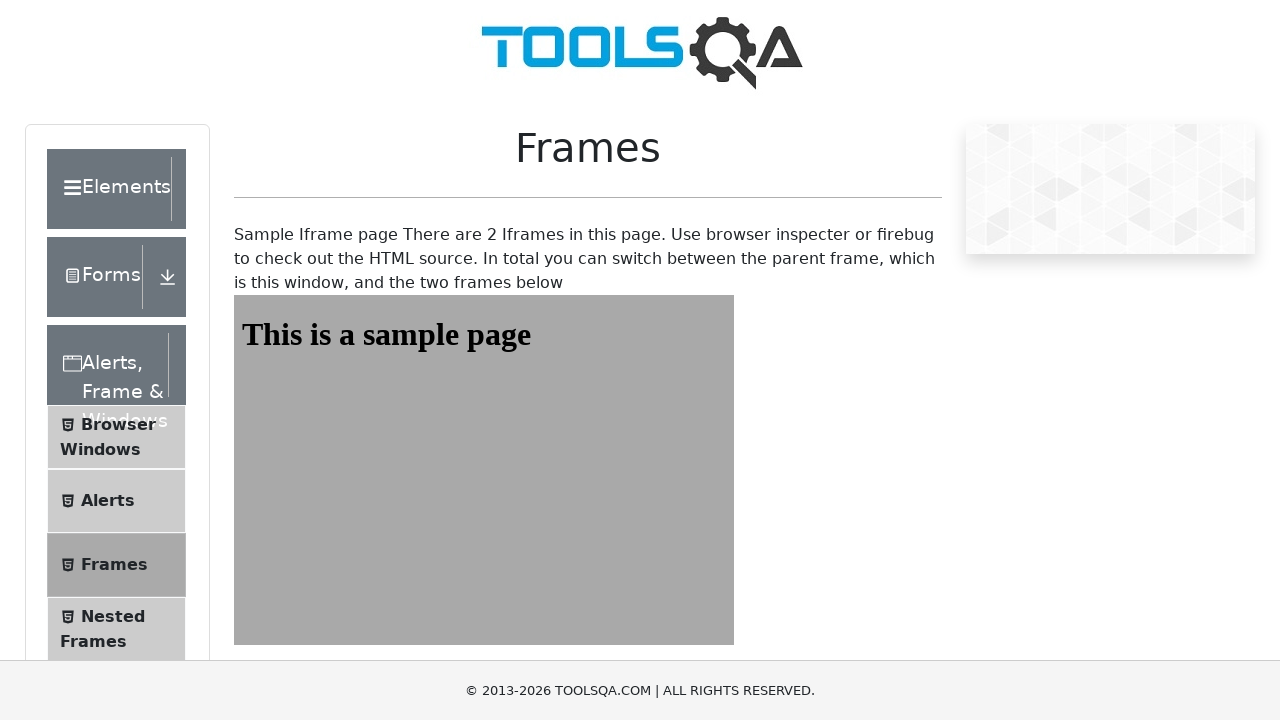

Located frame2 element
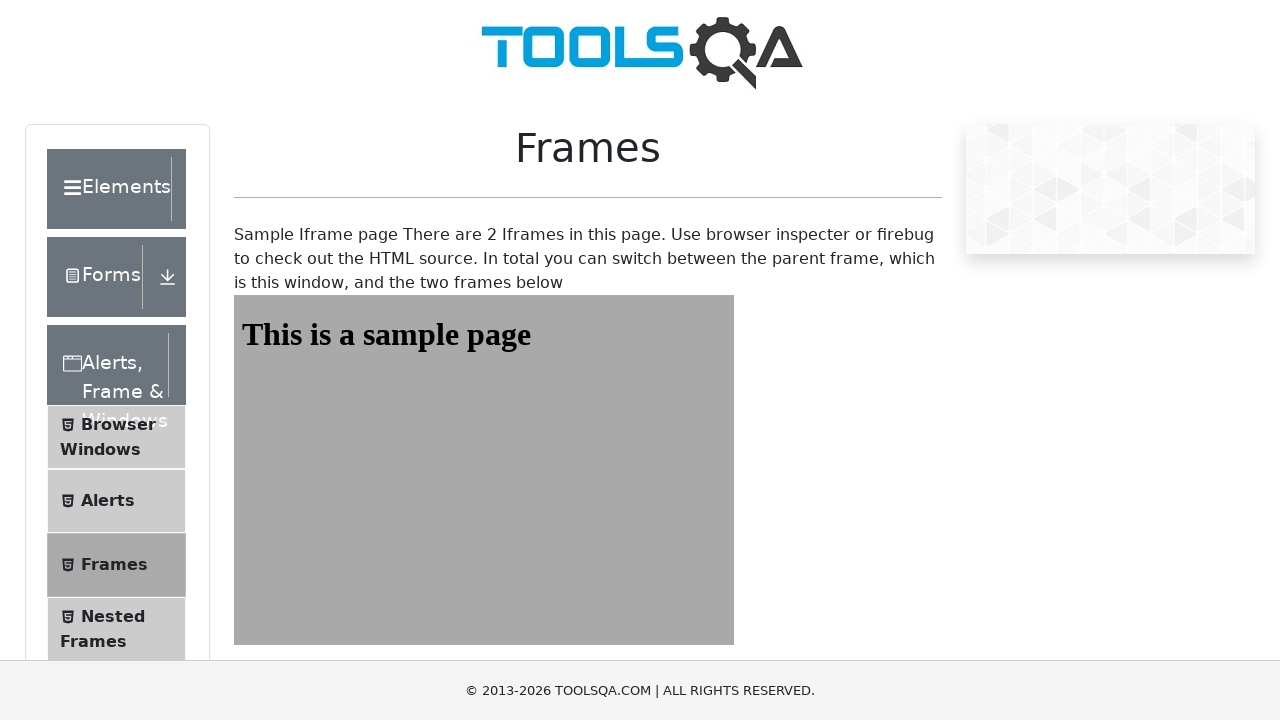

Retrieved header text from frame2: 'This is a sample page'
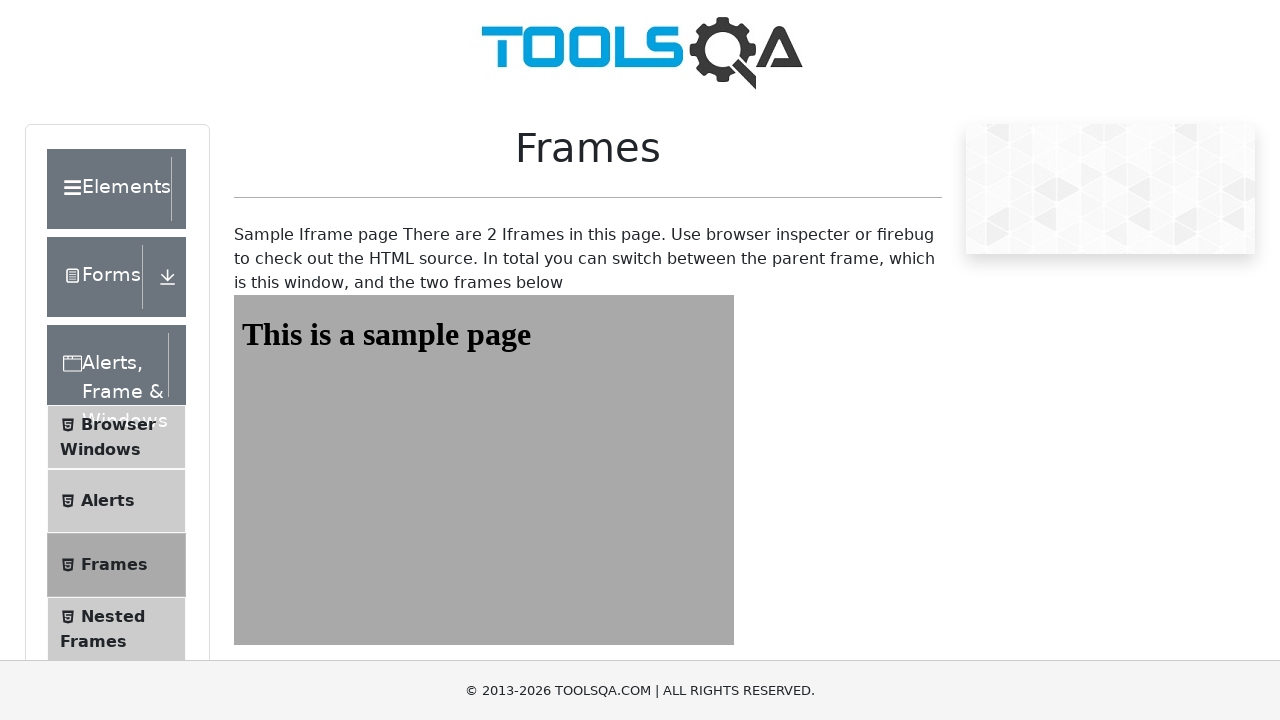

Printed frame2 header text to console
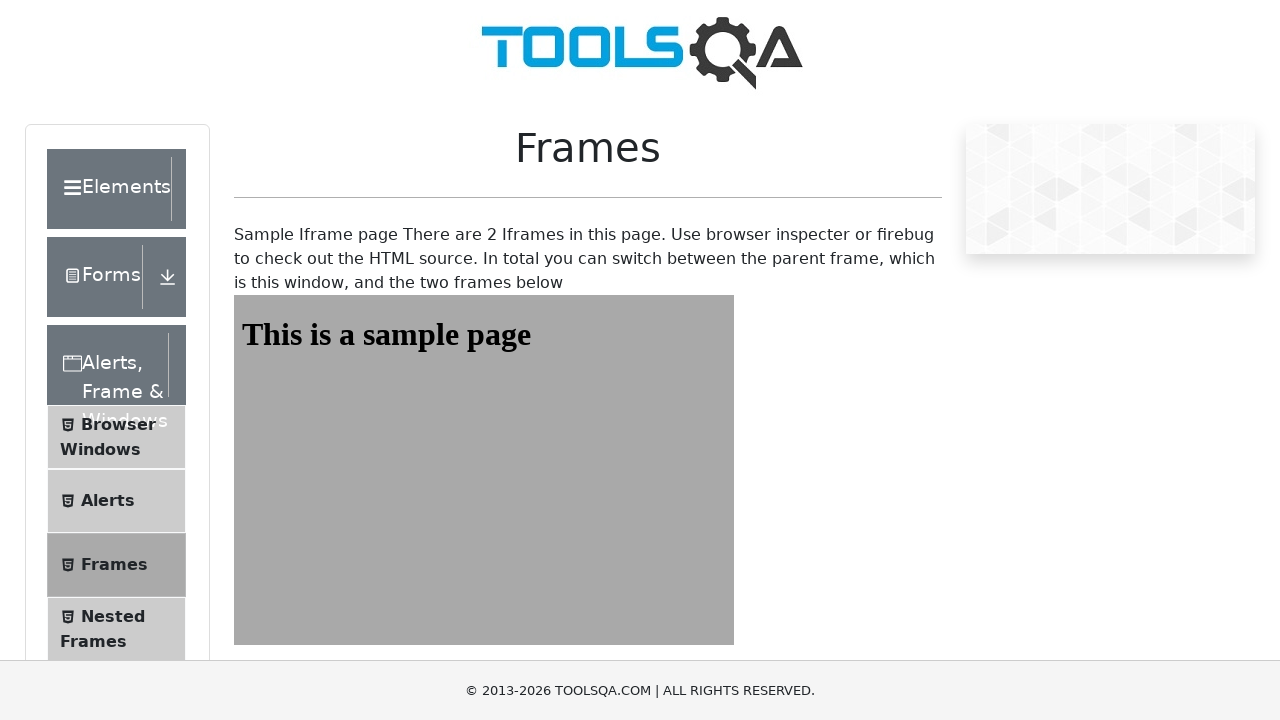

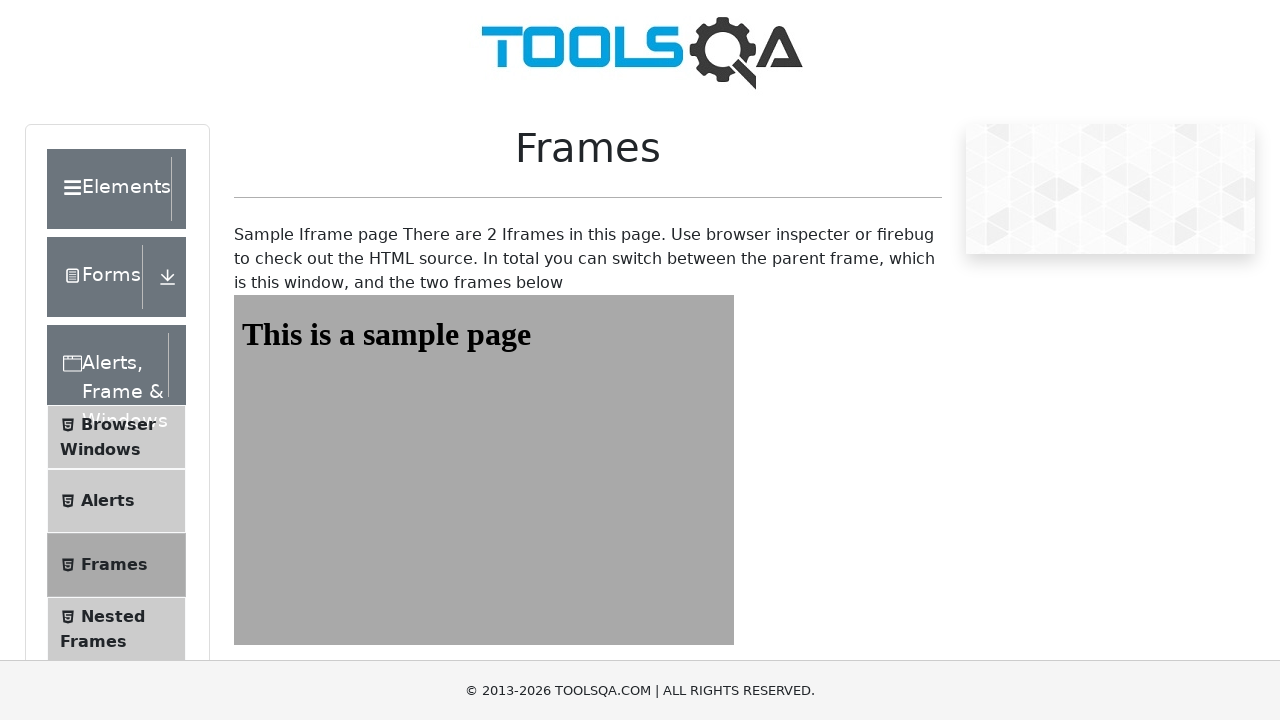